Tests multiple select dropdown functionality by selecting multiple options using different selection methods (by value, by index, and by visible text)

Starting URL: https://www.letskodeit.com/practice

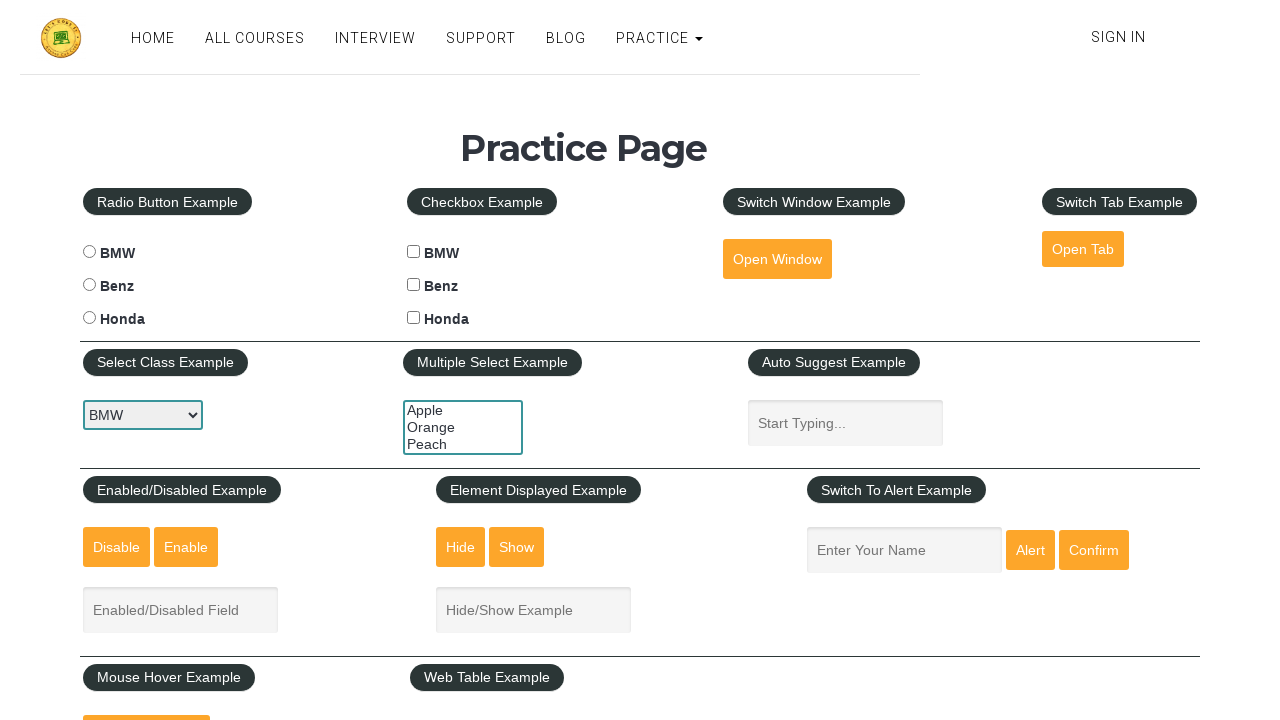

Scrolled multiple select dropdown into view
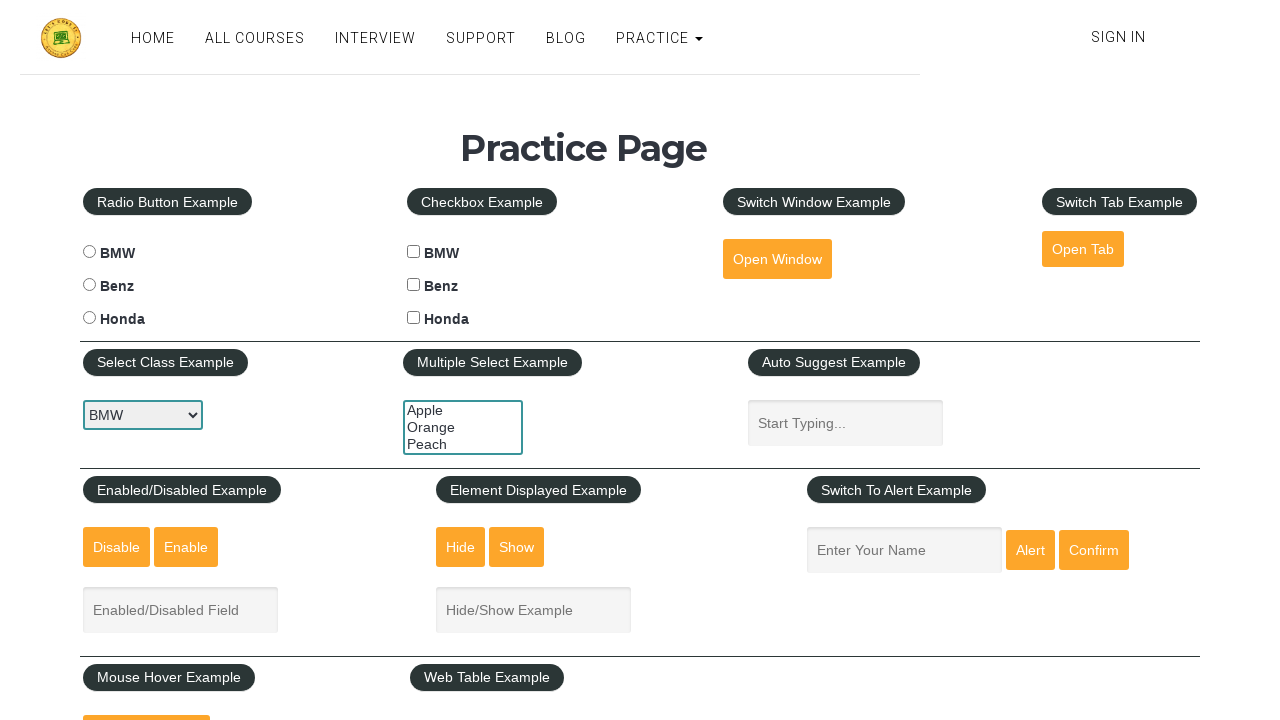

Selected 'Orange' option by value on #multiple-select-example
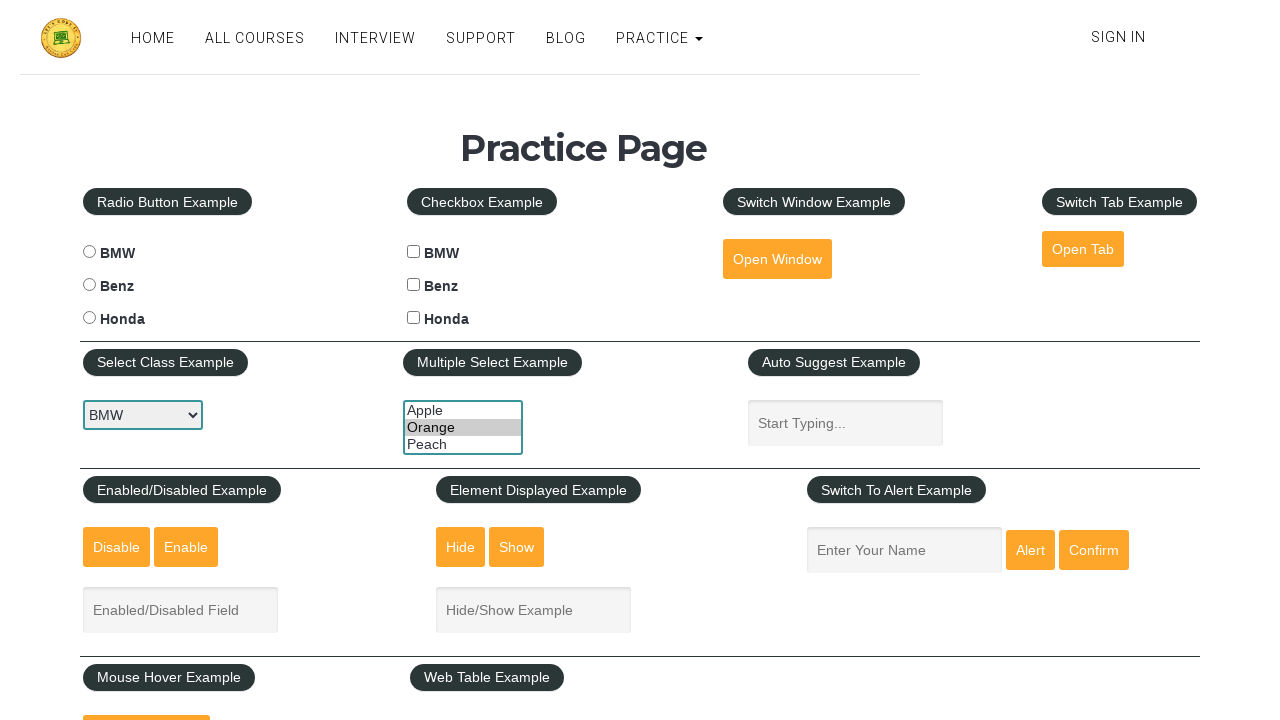

Selected 'Apple' option by index 1 on #multiple-select-example
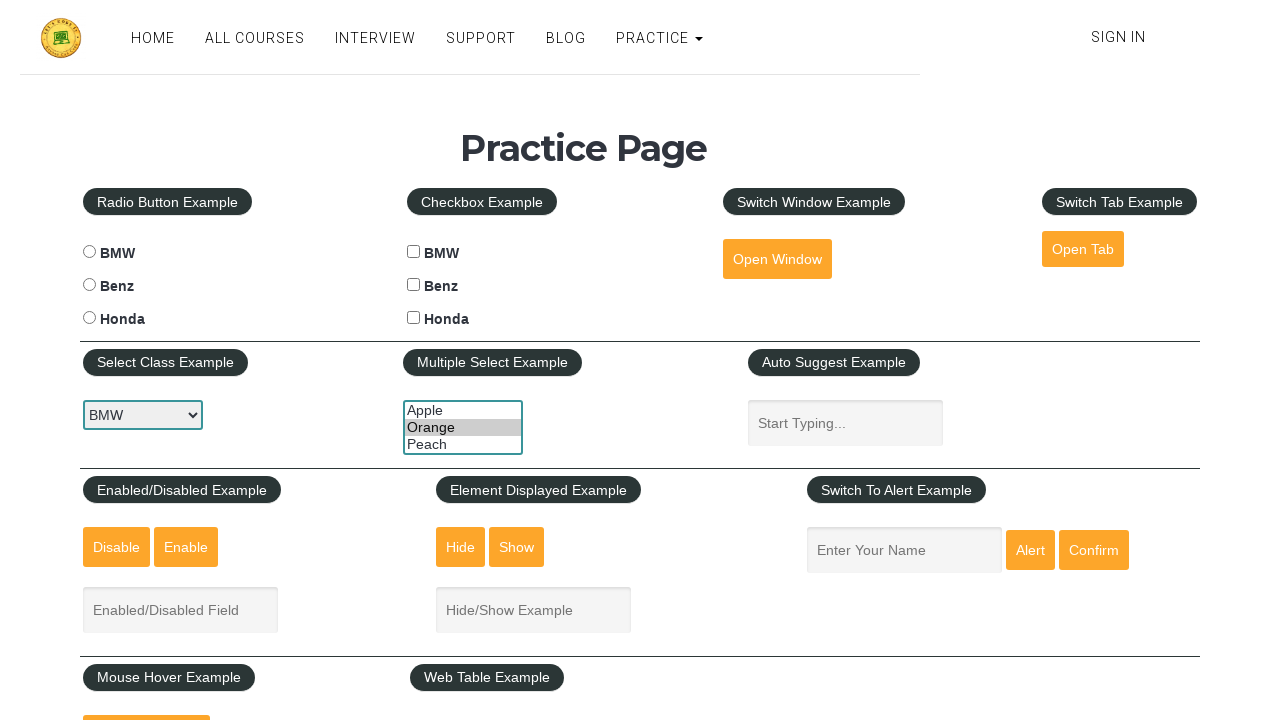

Selected 'Peach' option by label on #multiple-select-example
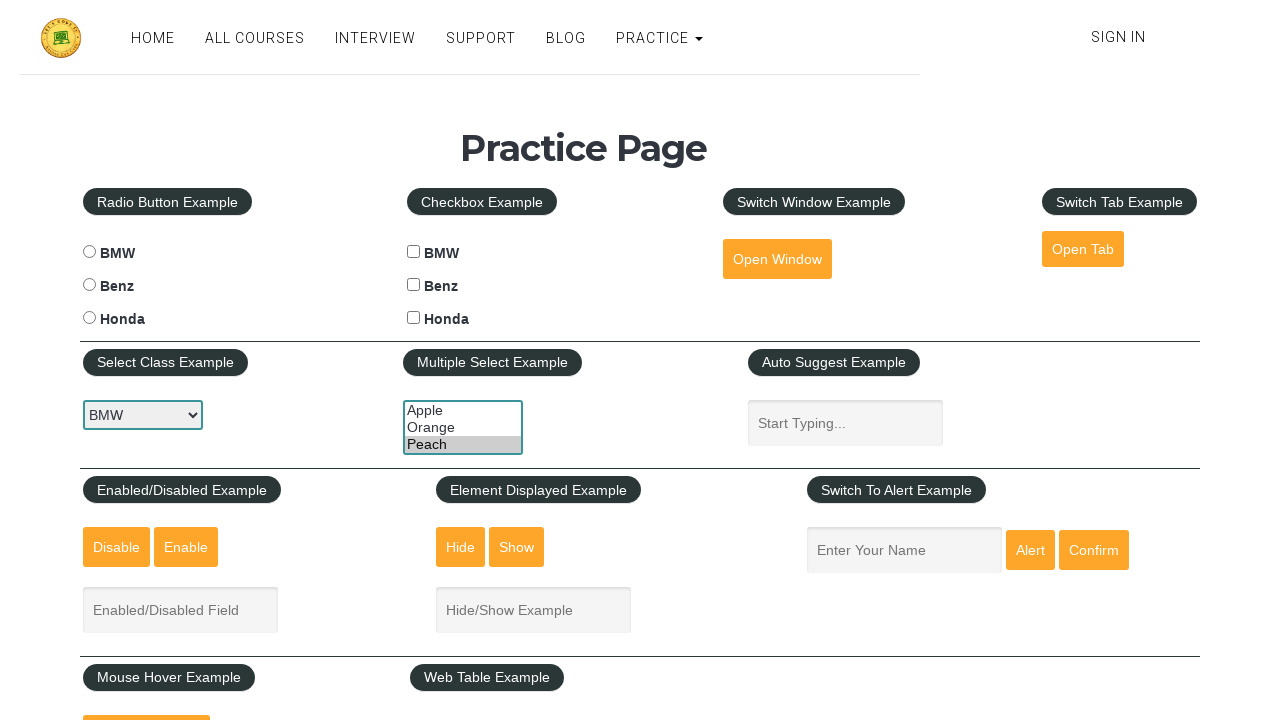

Verified that multiple options are selected
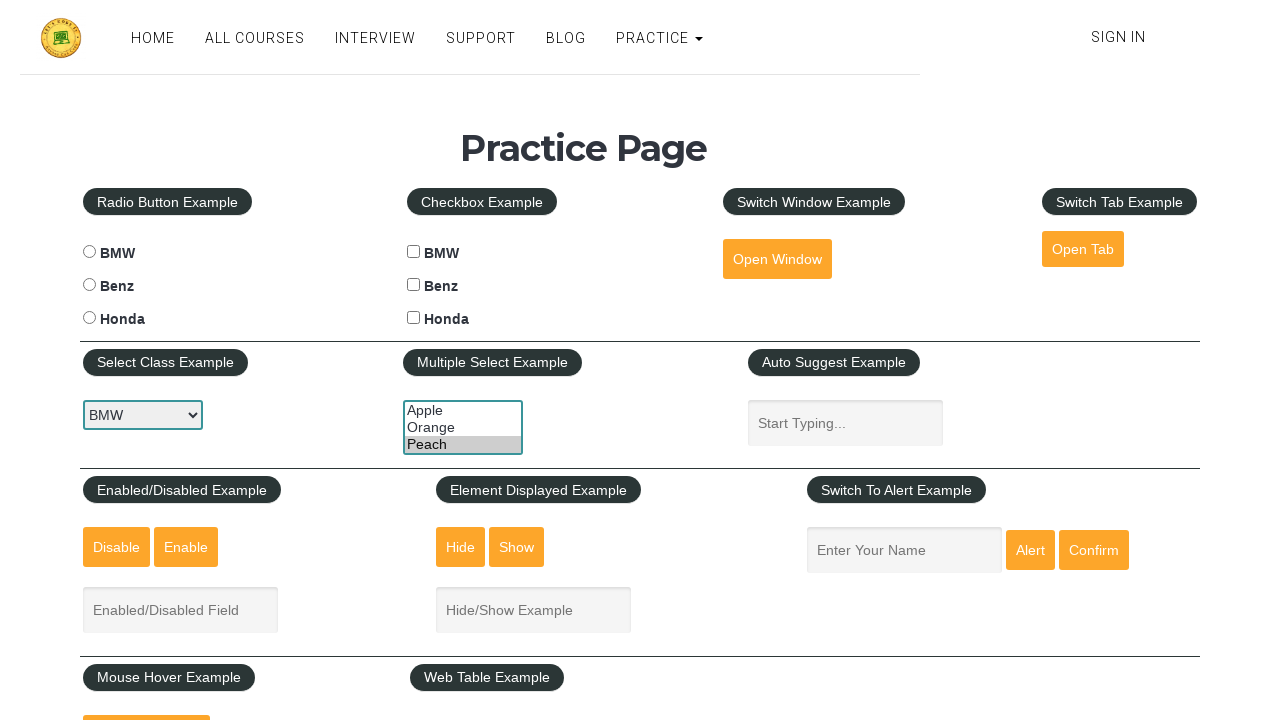

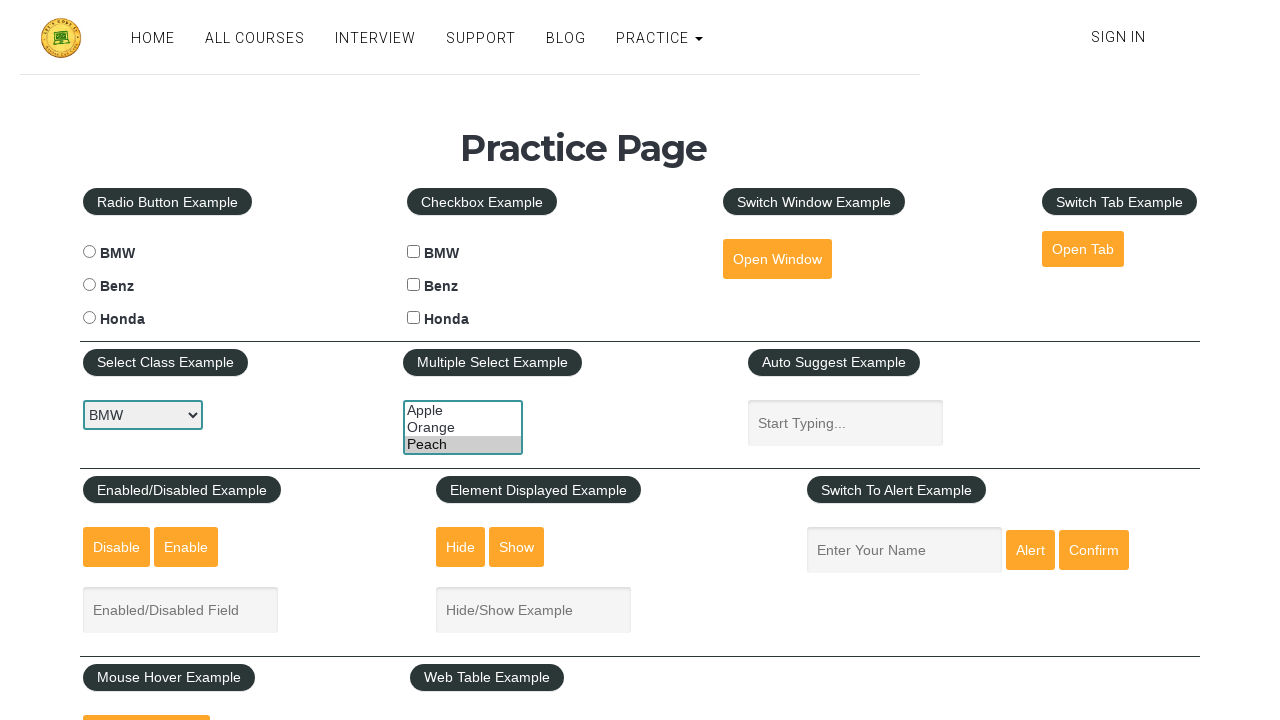